Tests collapsible elements on the privacy page by clicking through 6 collapse sections and verifying they have the collapse class

Starting URL: https://www.shaberi.com/tw/privacy

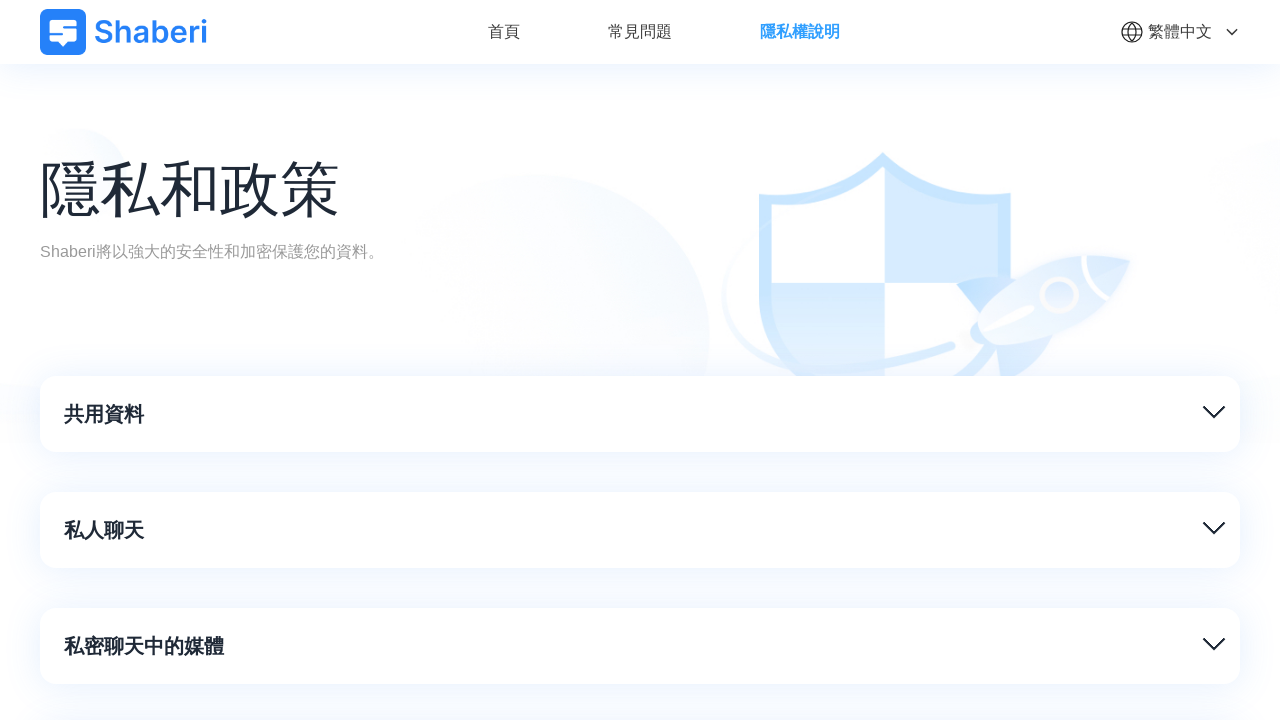

Clicked collapsible element 1 at (644, 414) on //*[@id="__layout"]/div/div[2]/div[1]/div[1]
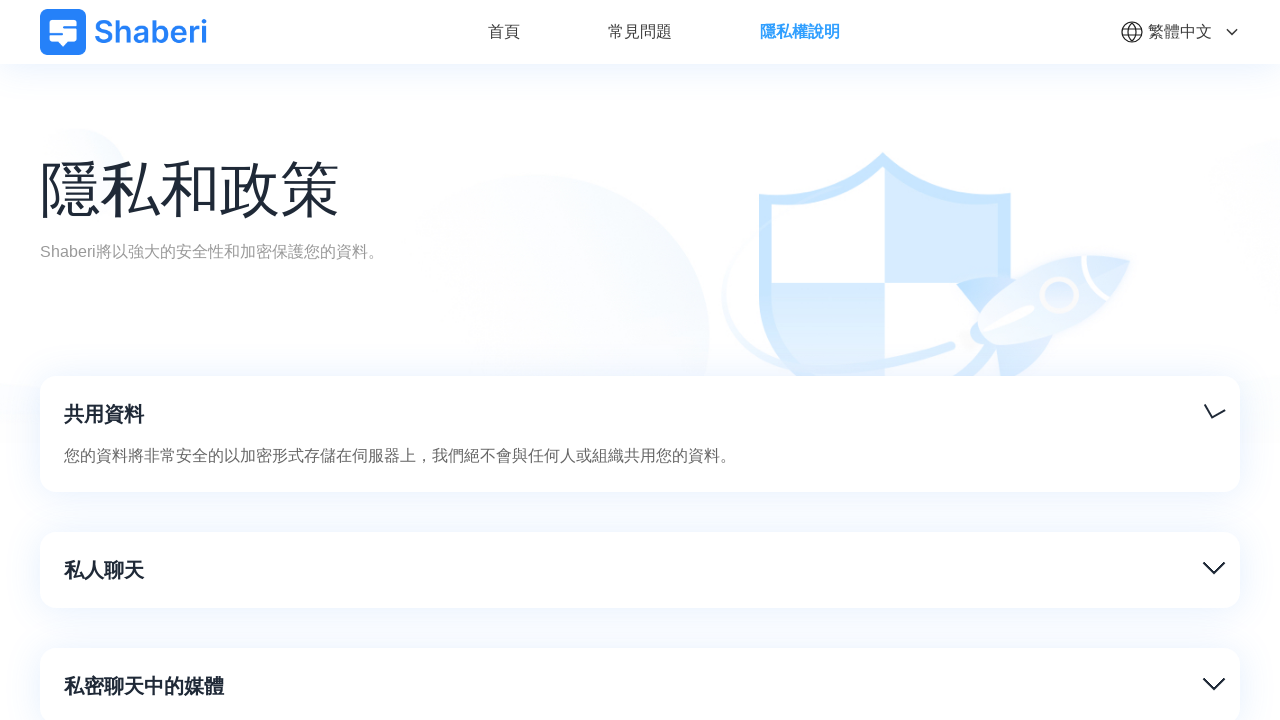

Waited 500ms for collapse animation on element 1
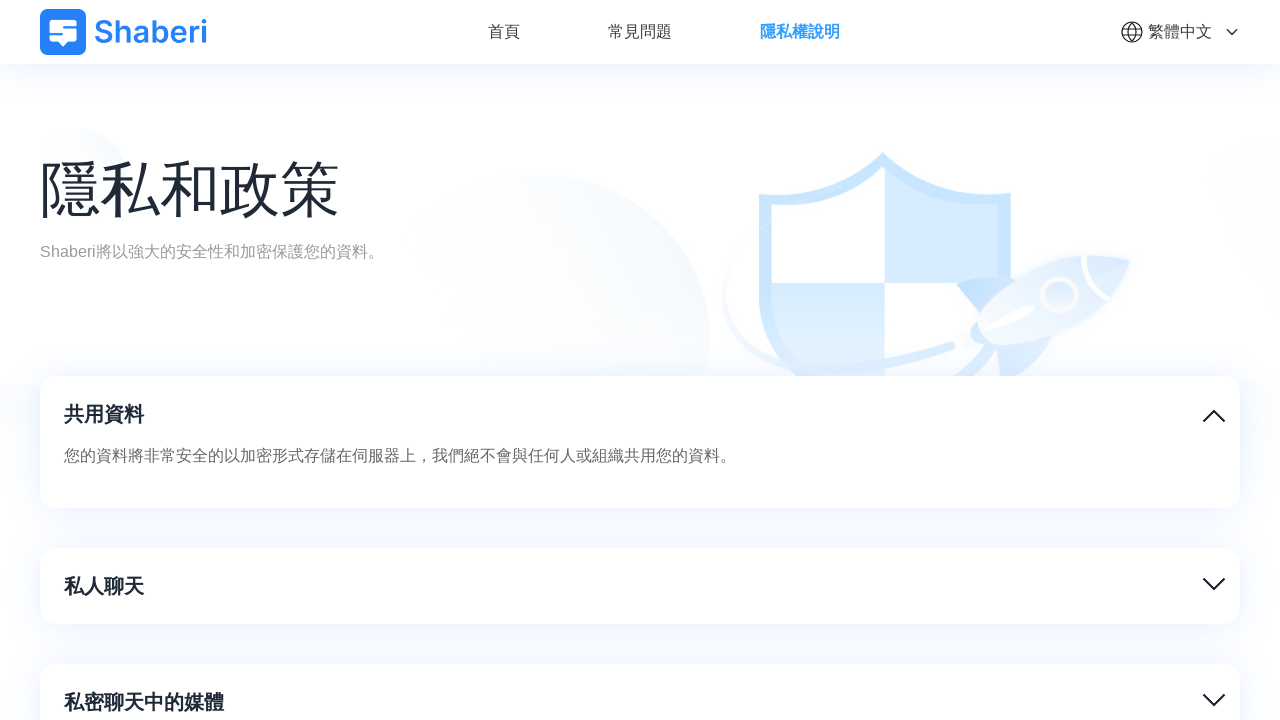

Retrieved class attribute for element 1: 'collapse-title text-base md:text-3xl lg:text-xl font-semibold'
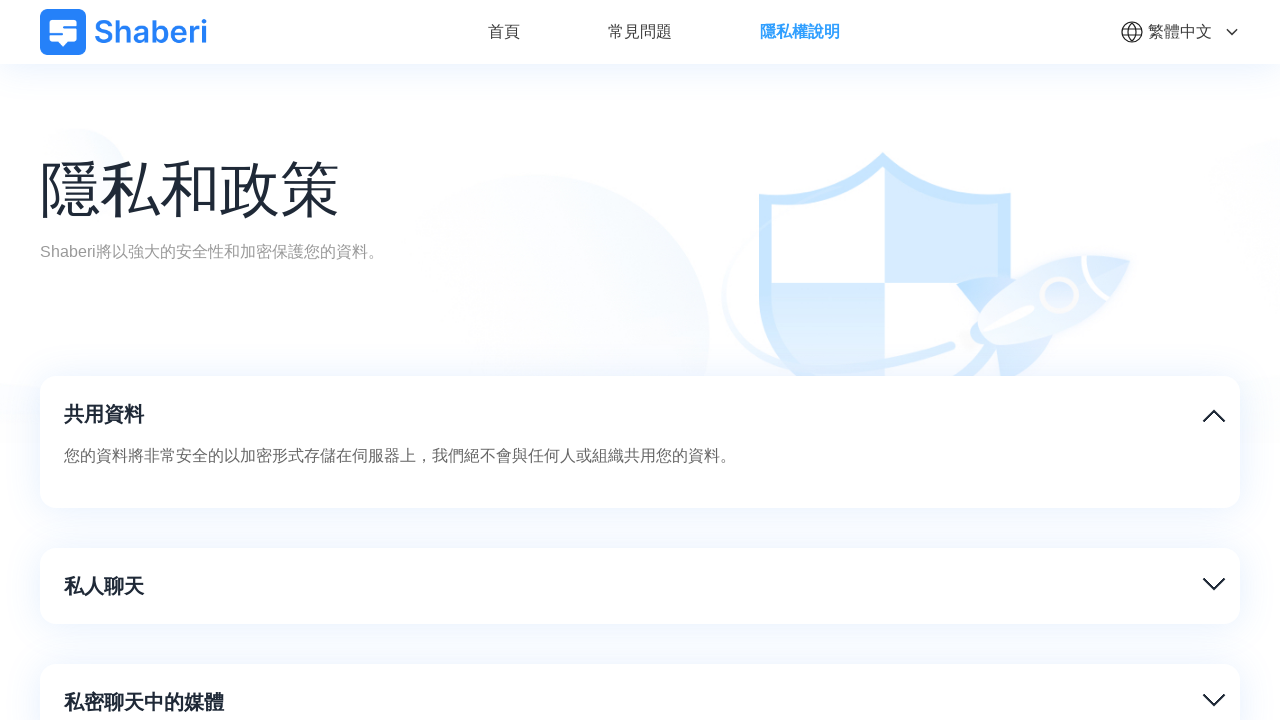

Verified element 1 has 'collapse' class
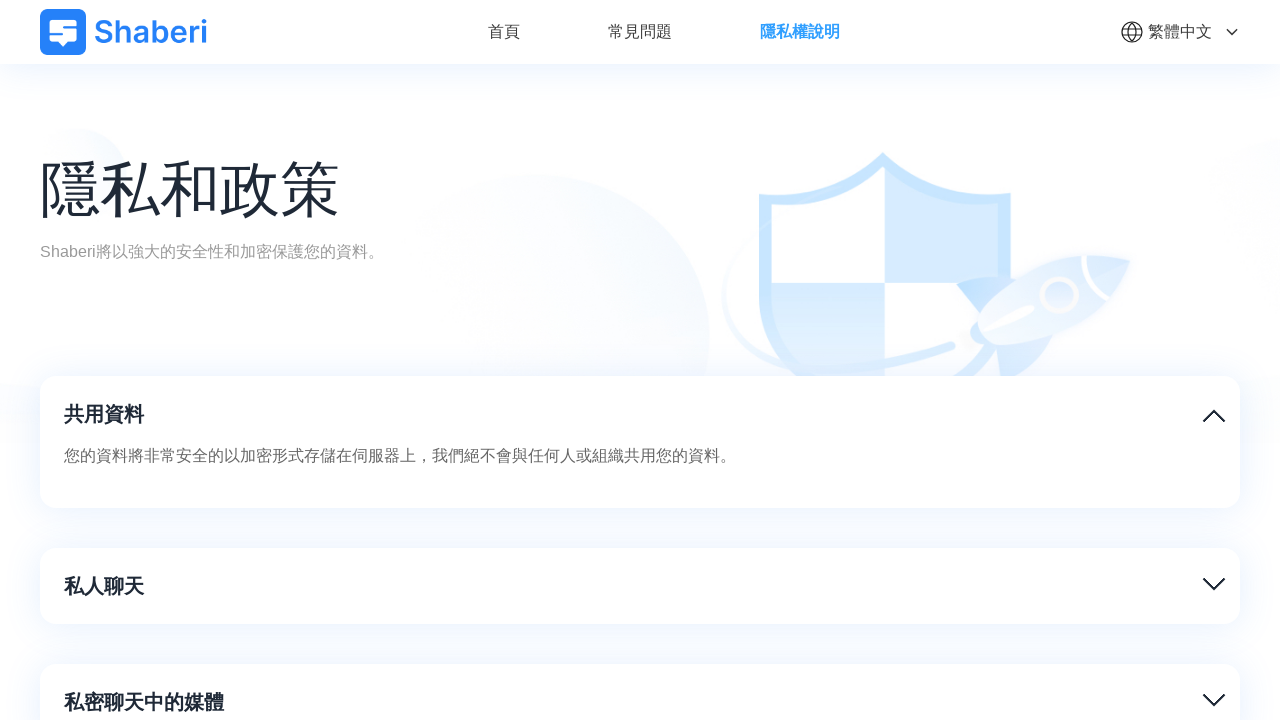

Clicked collapsible element 2 at (644, 586) on //*[@id="__layout"]/div/div[2]/div[2]/div[1]
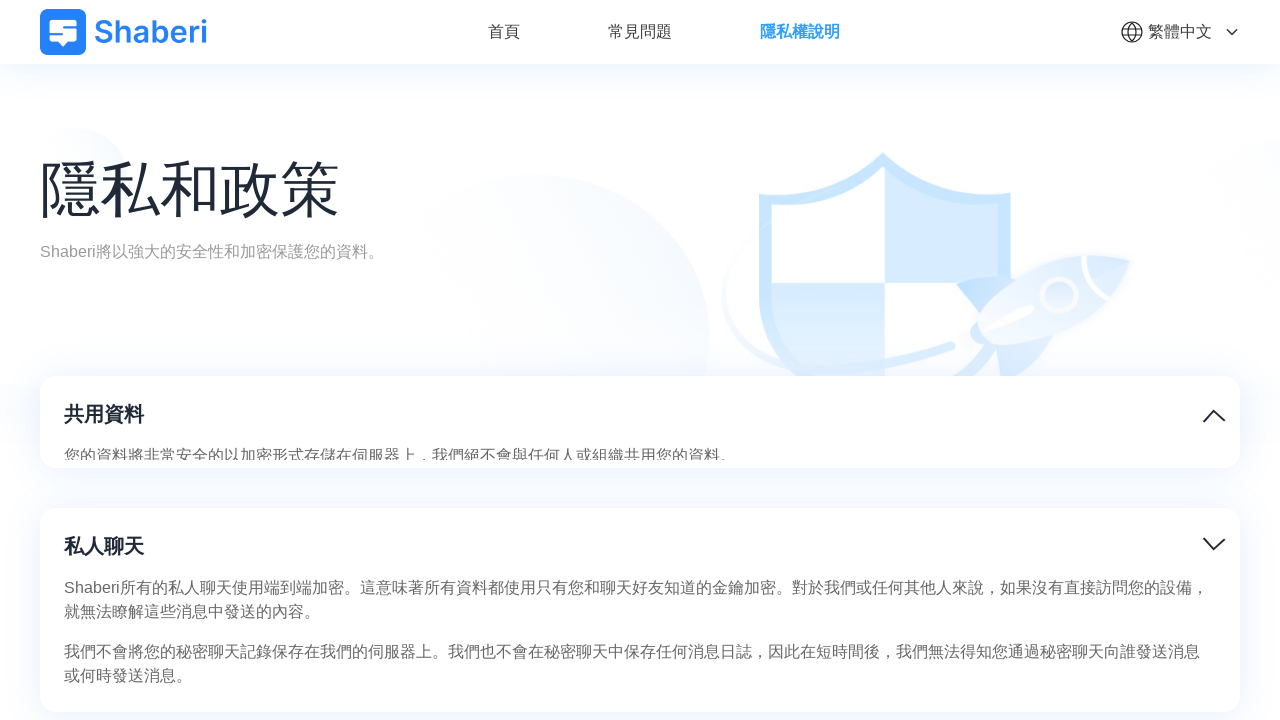

Waited 500ms for collapse animation on element 2
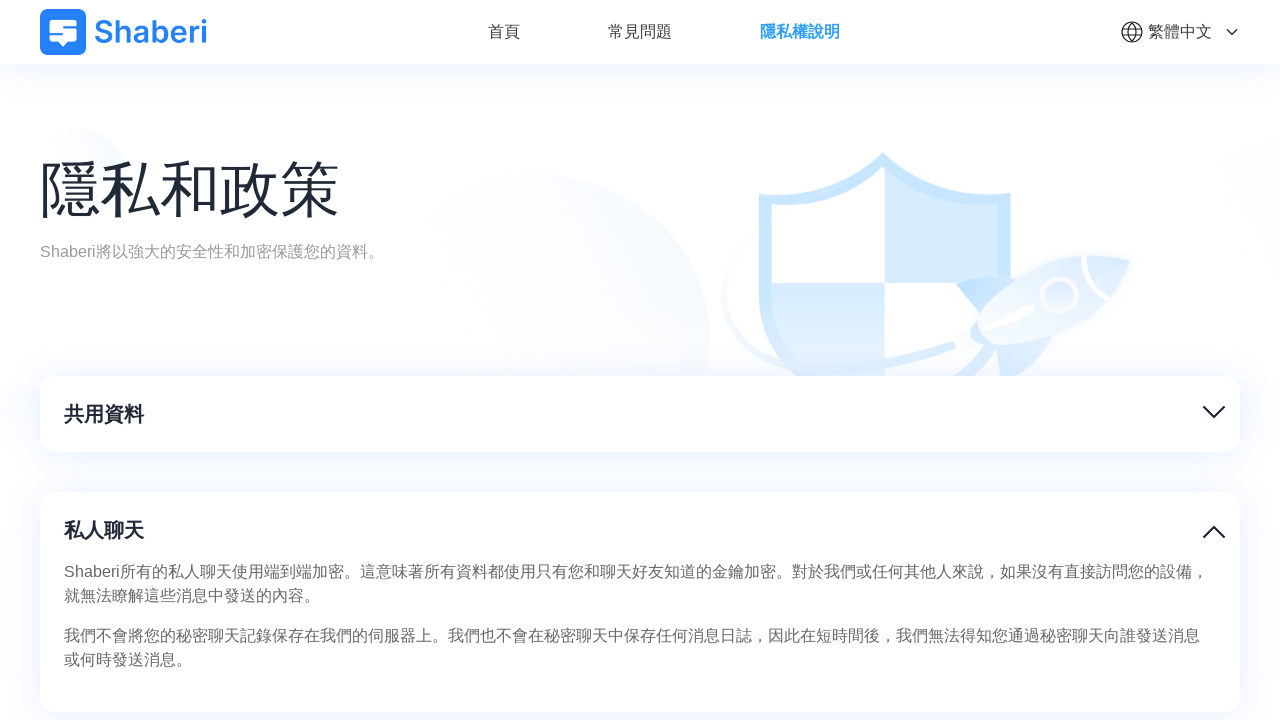

Retrieved class attribute for element 2: 'collapse-title text-base md:text-3xl lg:text-xl font-semibold'
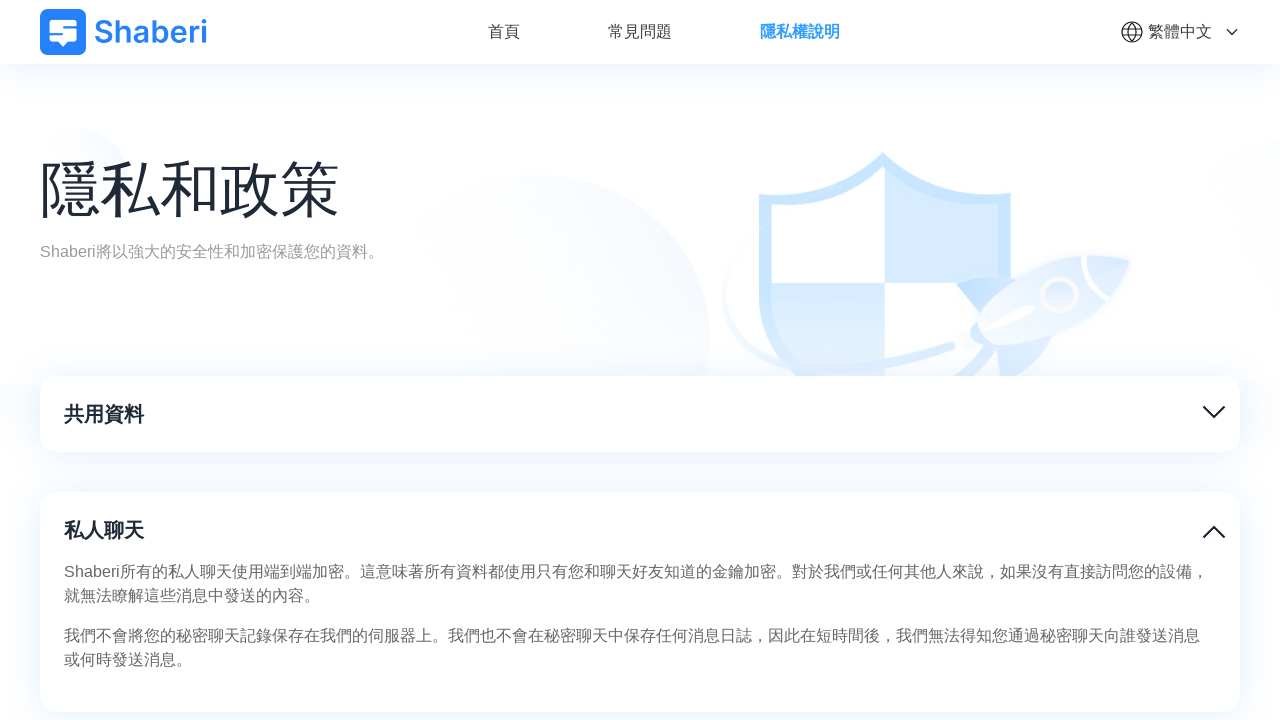

Verified element 2 has 'collapse' class
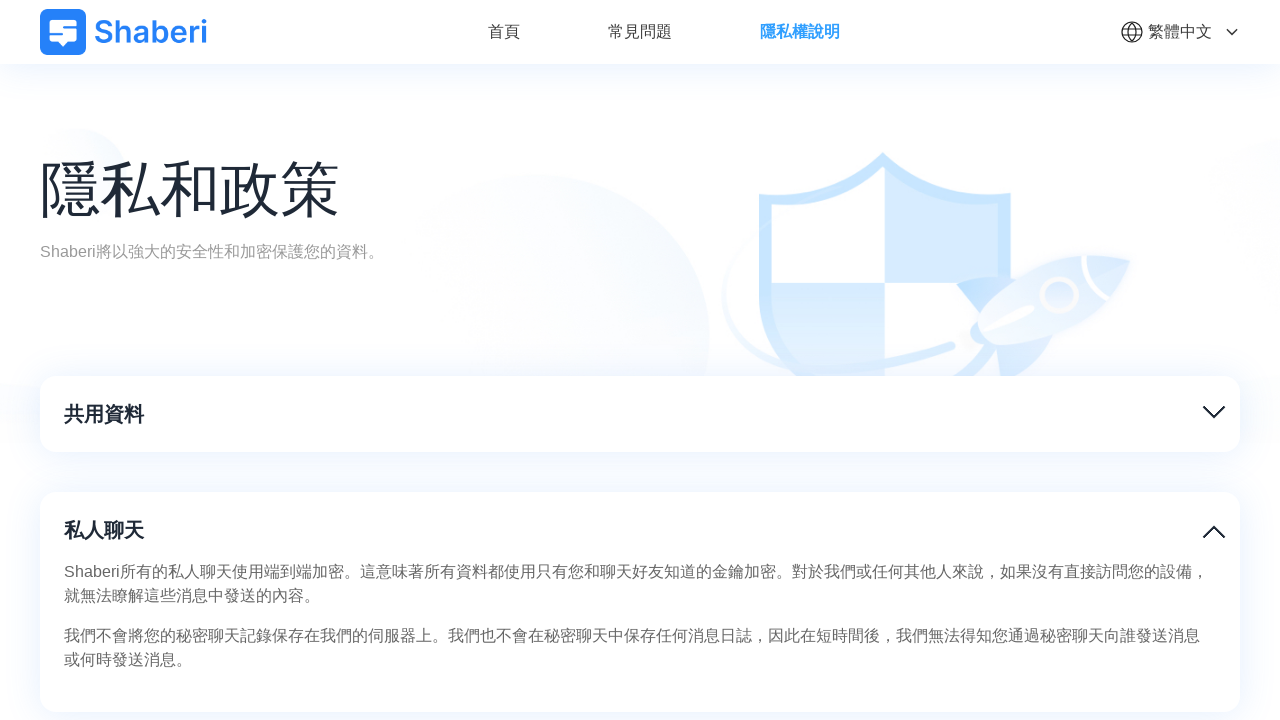

Clicked collapsible element 3 at (644, 360) on //*[@id="__layout"]/div/div[2]/div[3]/div[1]
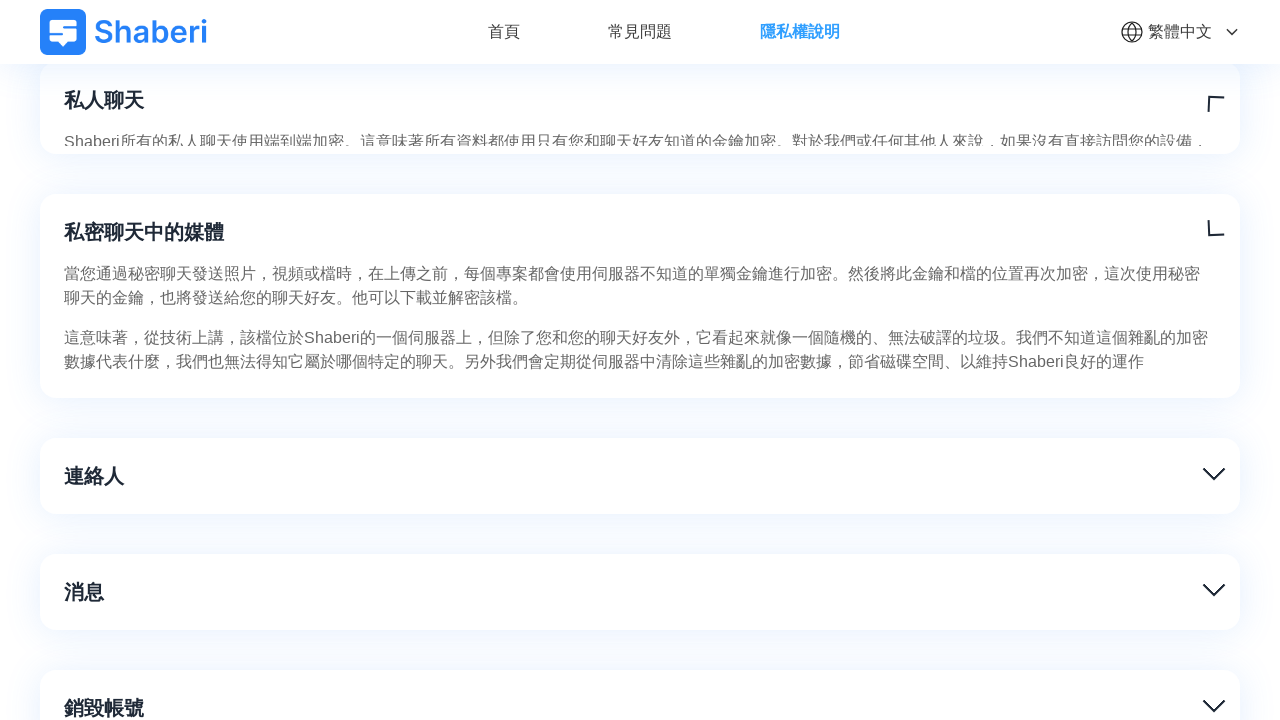

Waited 500ms for collapse animation on element 3
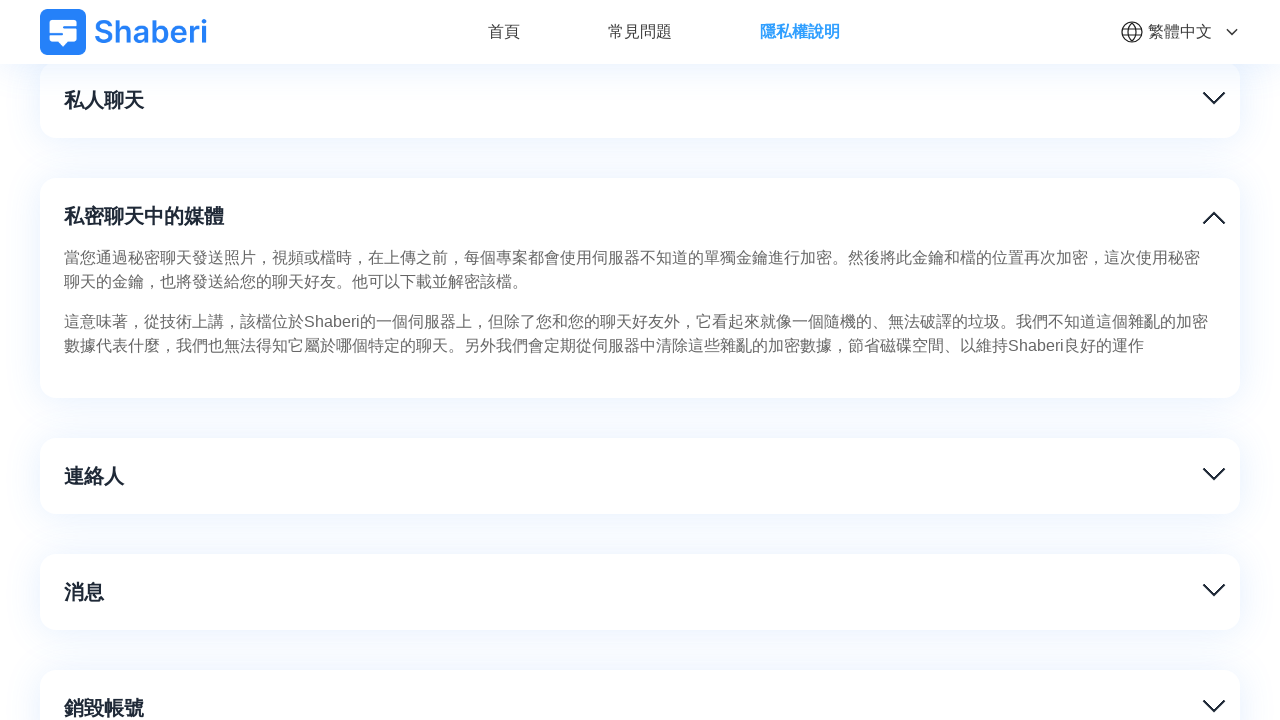

Retrieved class attribute for element 3: 'collapse-title text-base md:text-3xl lg:text-xl font-semibold'
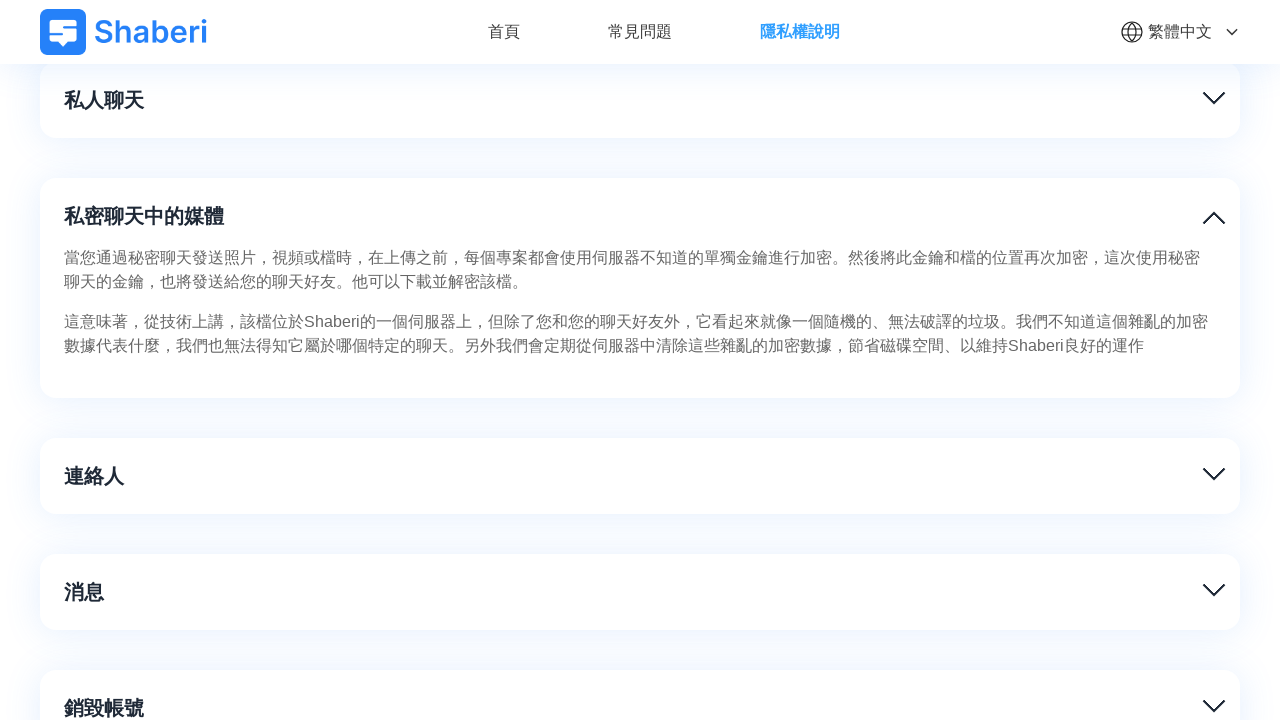

Verified element 3 has 'collapse' class
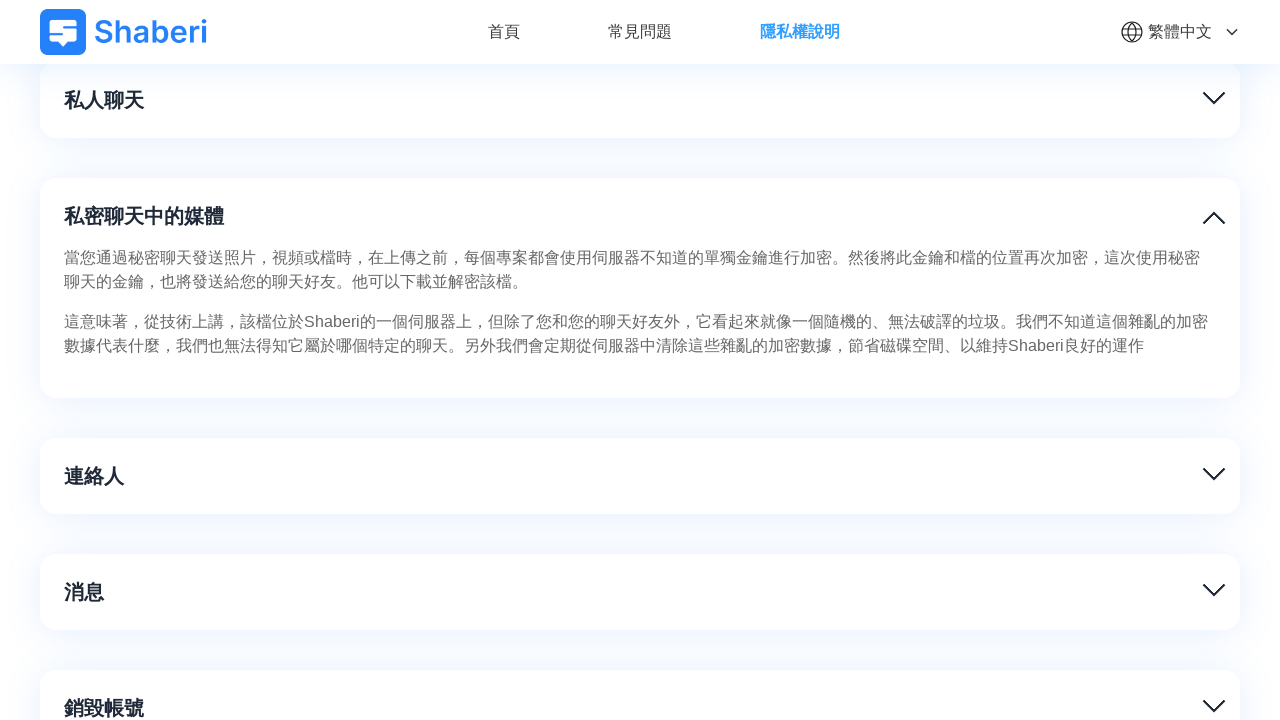

Clicked collapsible element 4 at (644, 476) on //*[@id="__layout"]/div/div[2]/div[4]/div[1]
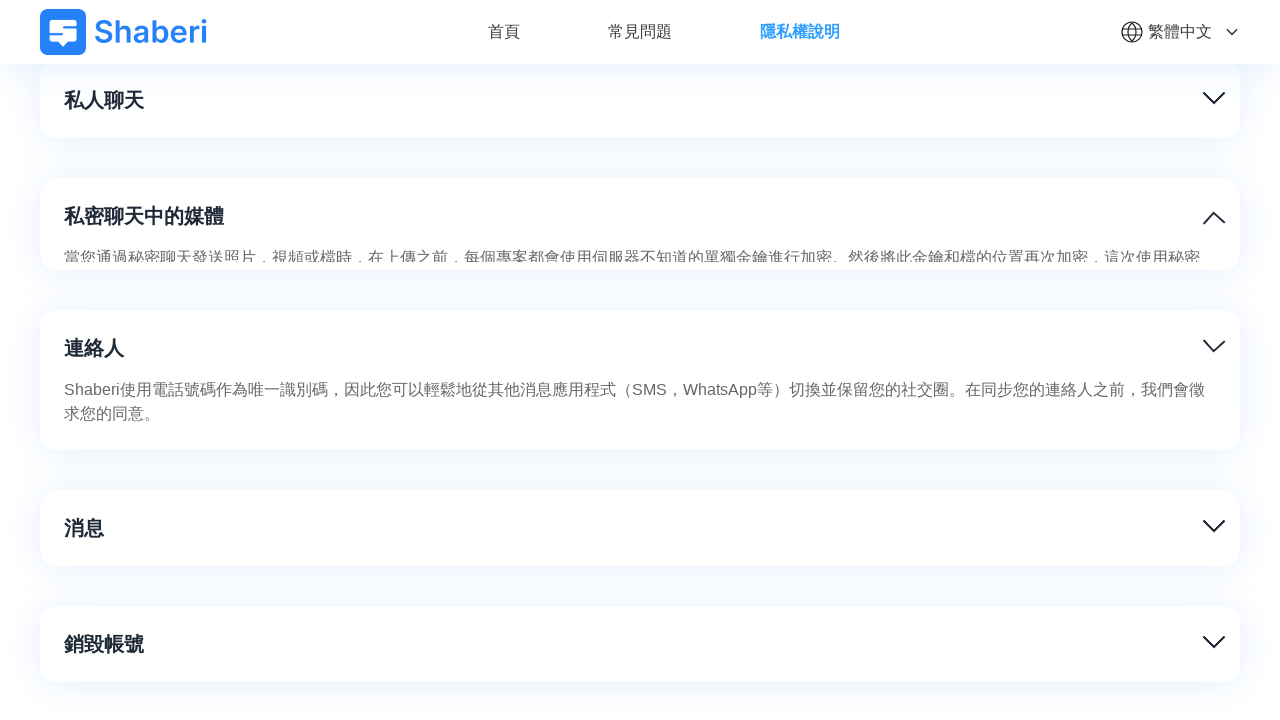

Waited 500ms for collapse animation on element 4
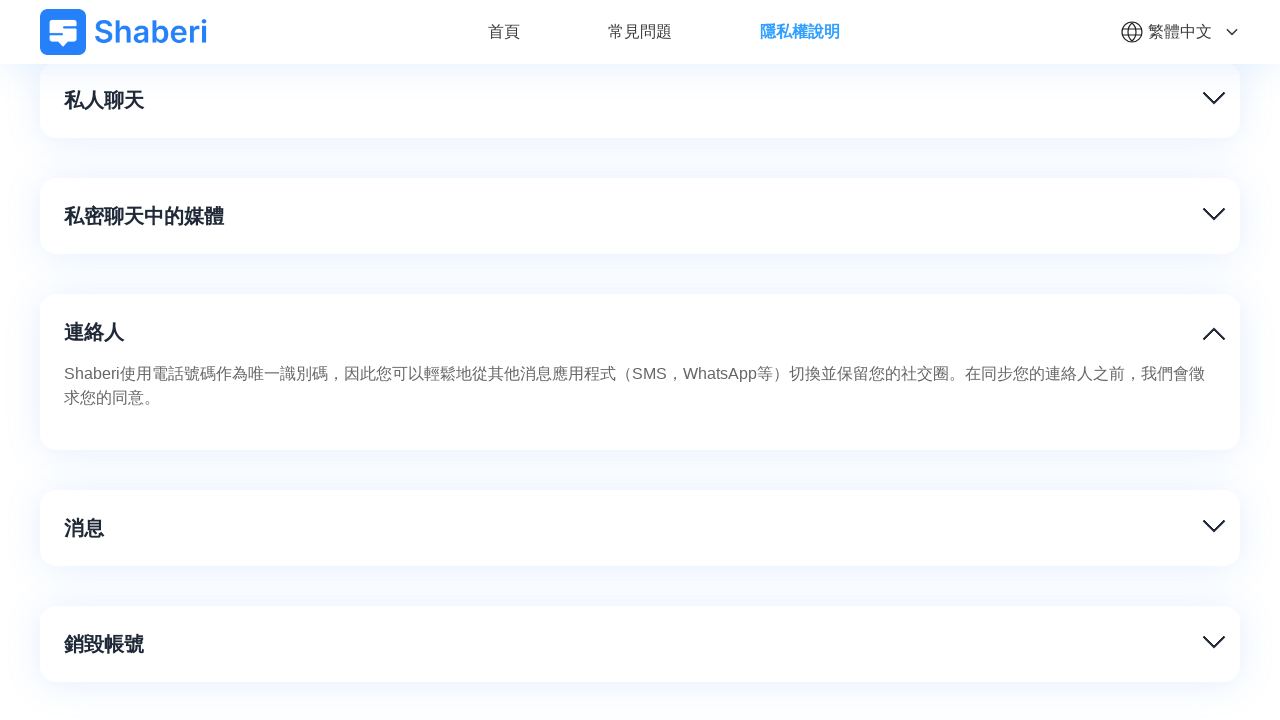

Retrieved class attribute for element 4: 'collapse-title text-base md:text-3xl lg:text-xl font-semibold'
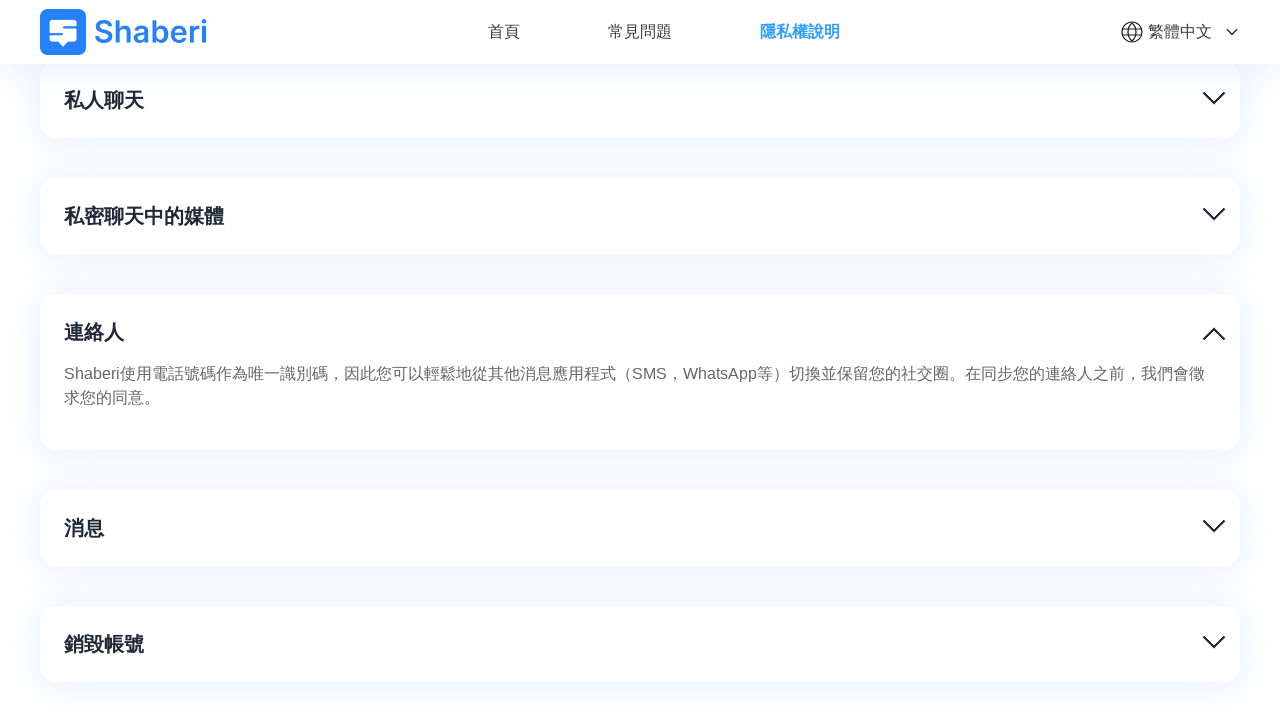

Verified element 4 has 'collapse' class
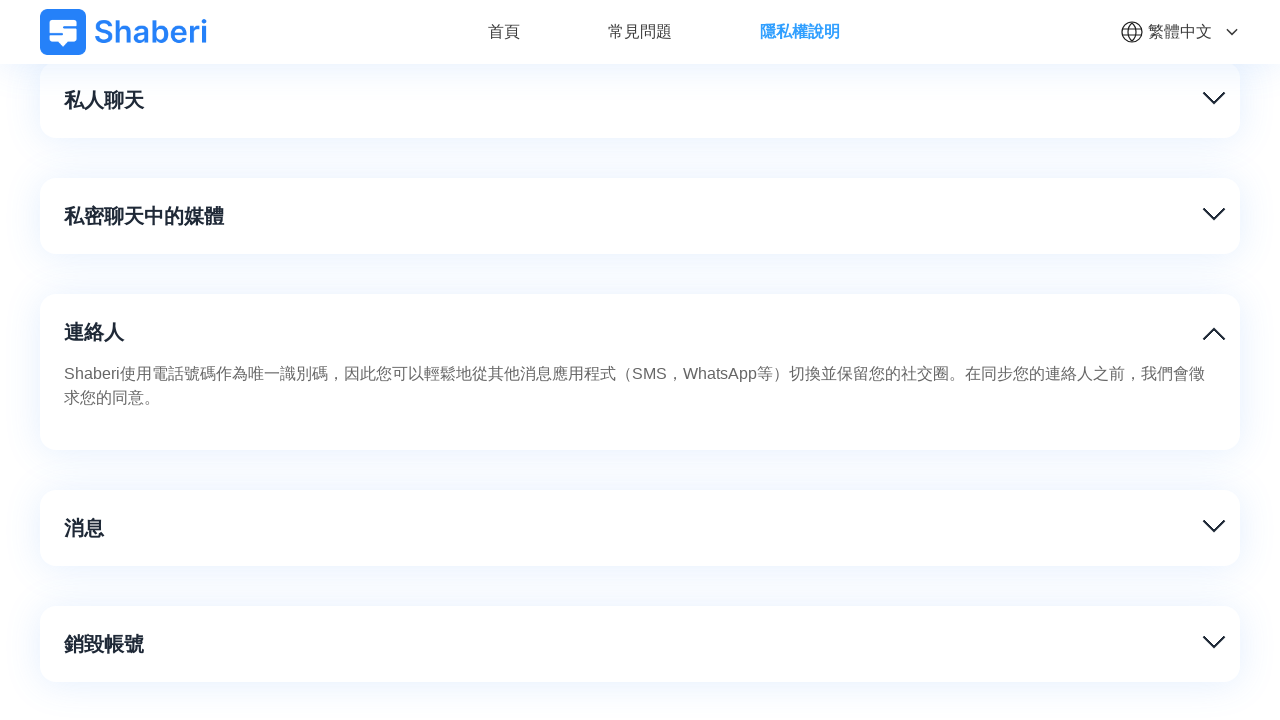

Clicked collapsible element 5 at (644, 528) on //*[@id="__layout"]/div/div[2]/div[5]/div[1]
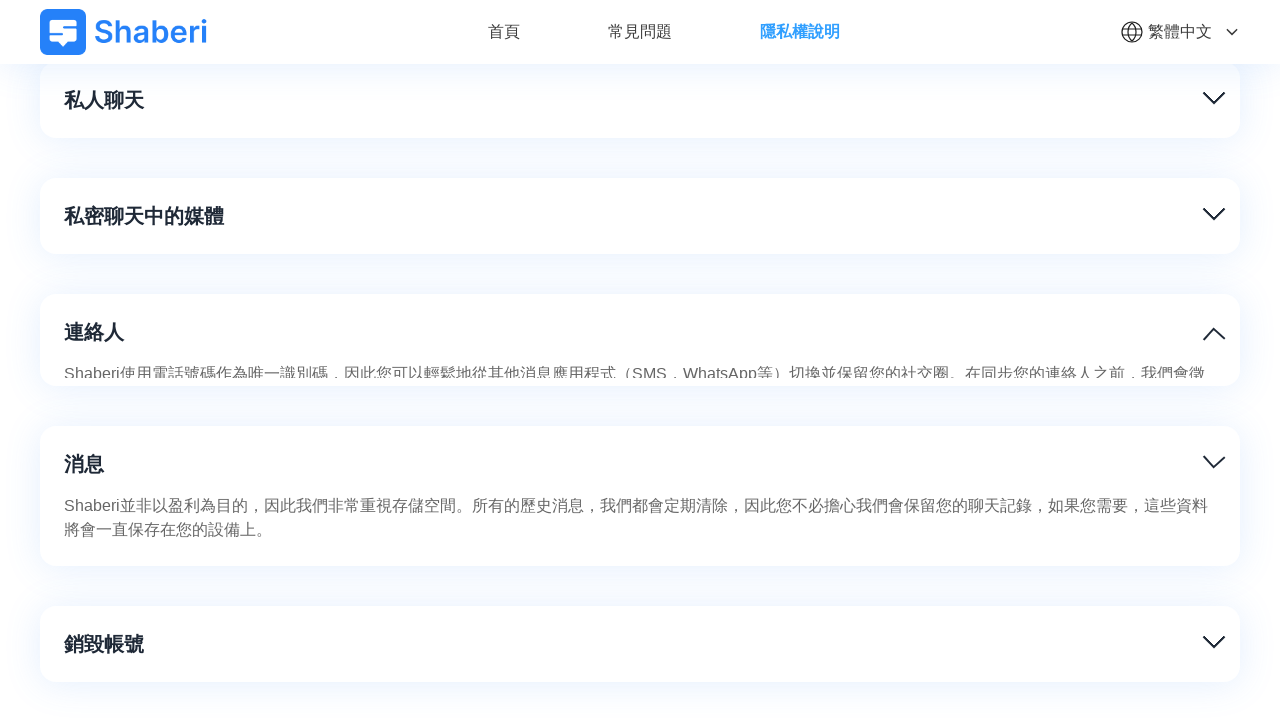

Waited 500ms for collapse animation on element 5
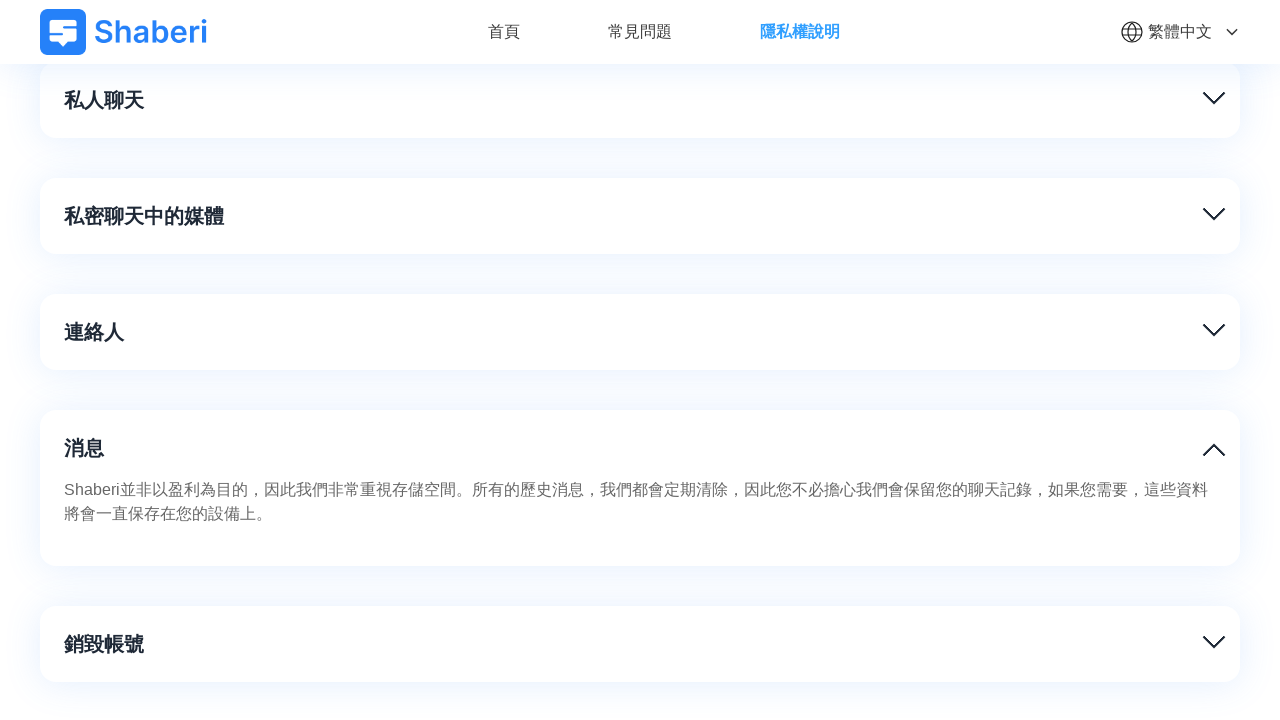

Retrieved class attribute for element 5: 'collapse-title text-base md:text-3xl lg:text-xl font-semibold'
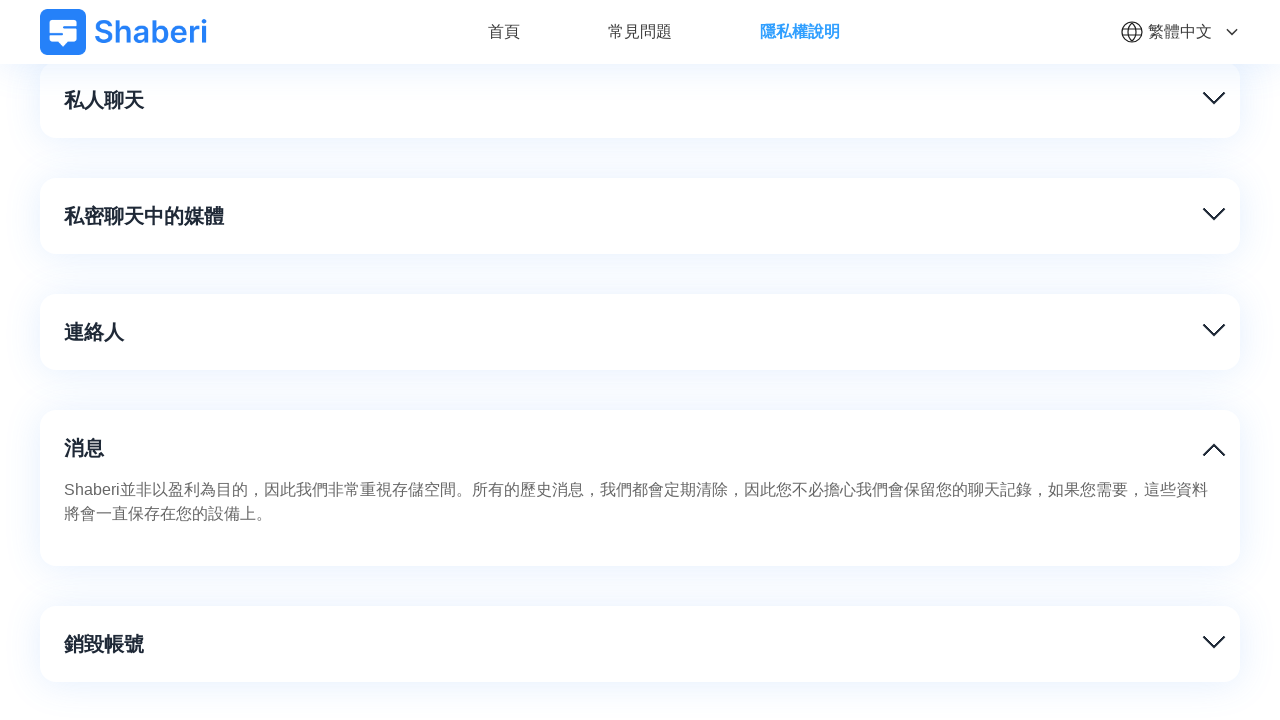

Verified element 5 has 'collapse' class
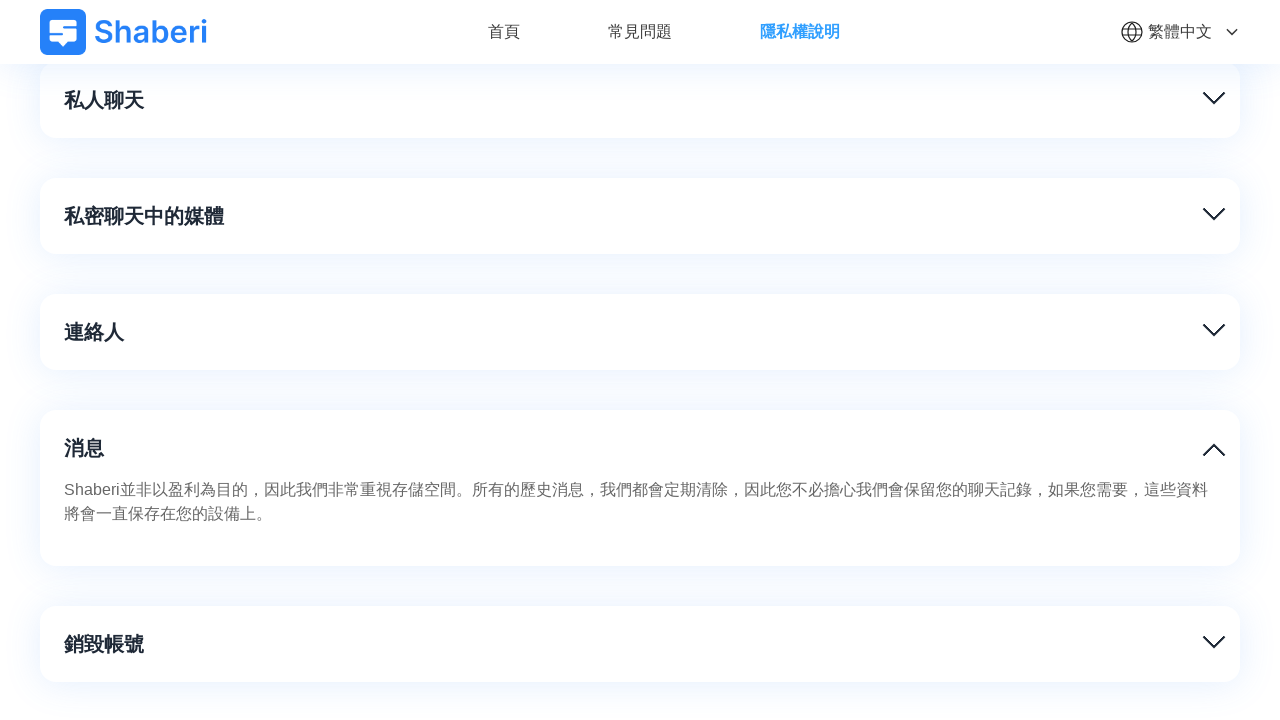

Clicked collapsible element 6 at (644, 644) on //*[@id="__layout"]/div/div[2]/div[6]/div[1]
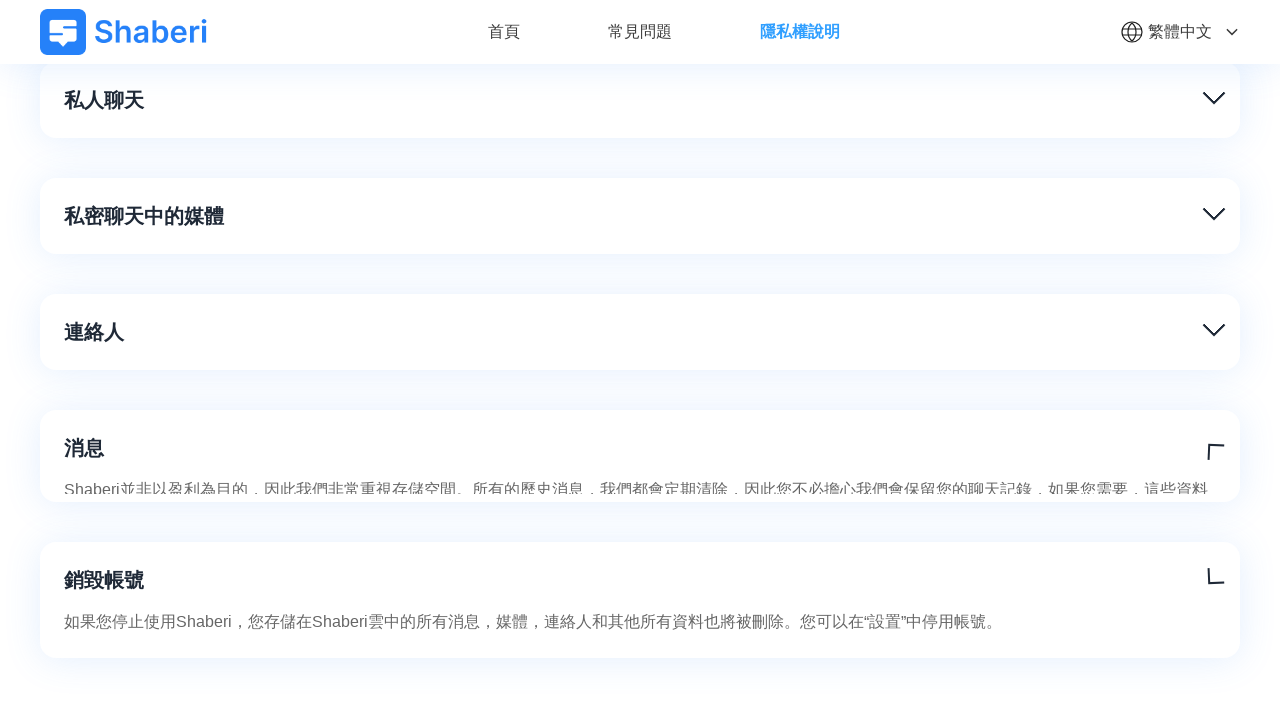

Waited 500ms for collapse animation on element 6
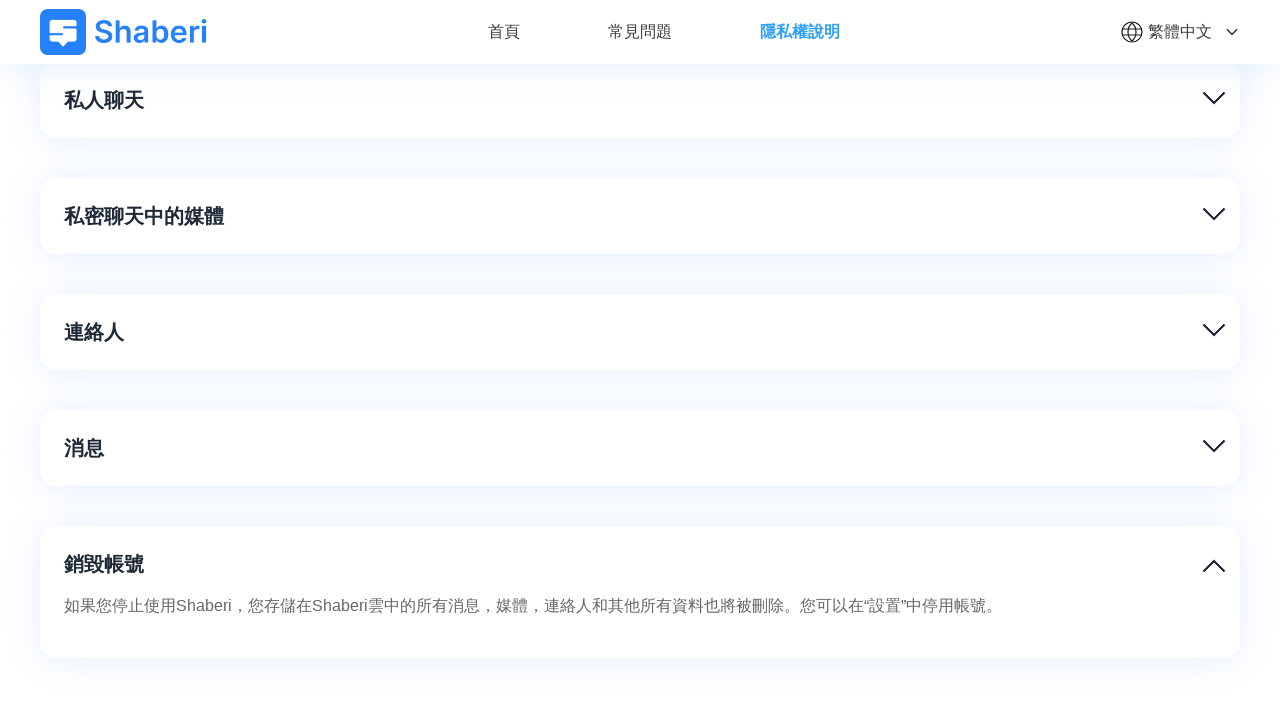

Retrieved class attribute for element 6: 'collapse-title text-base md:text-3xl lg:text-xl font-semibold'
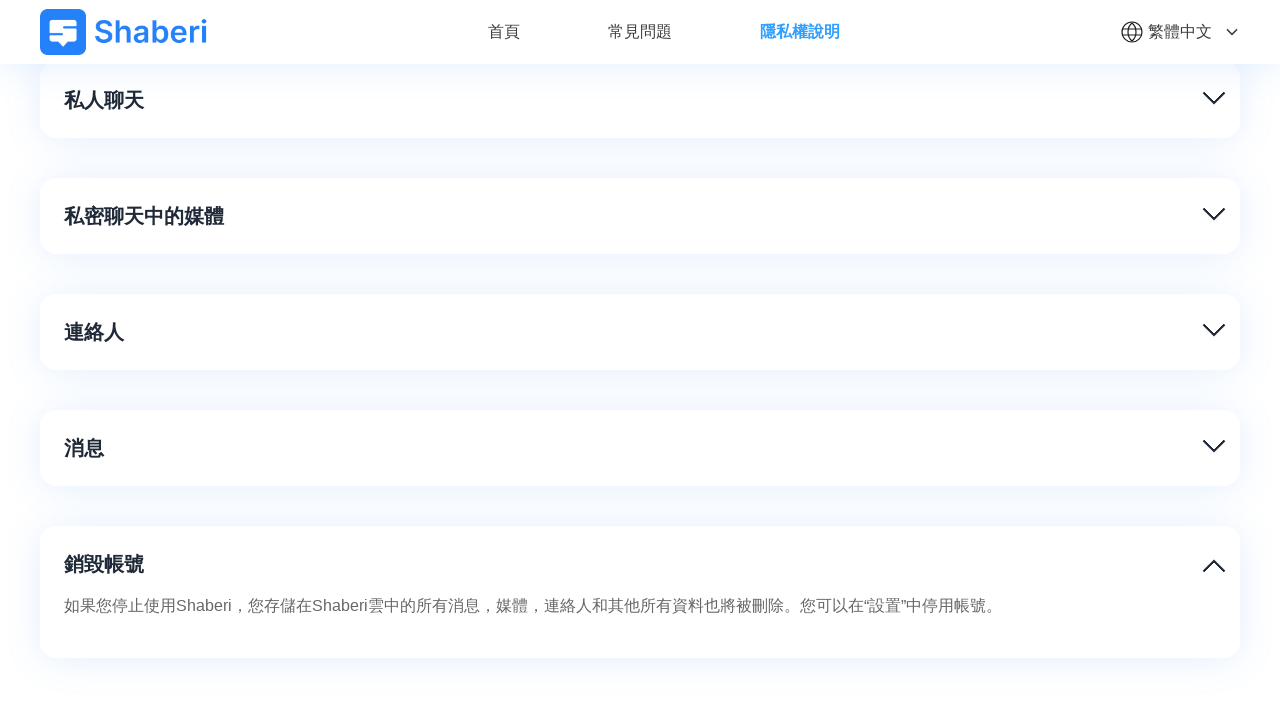

Verified element 6 has 'collapse' class
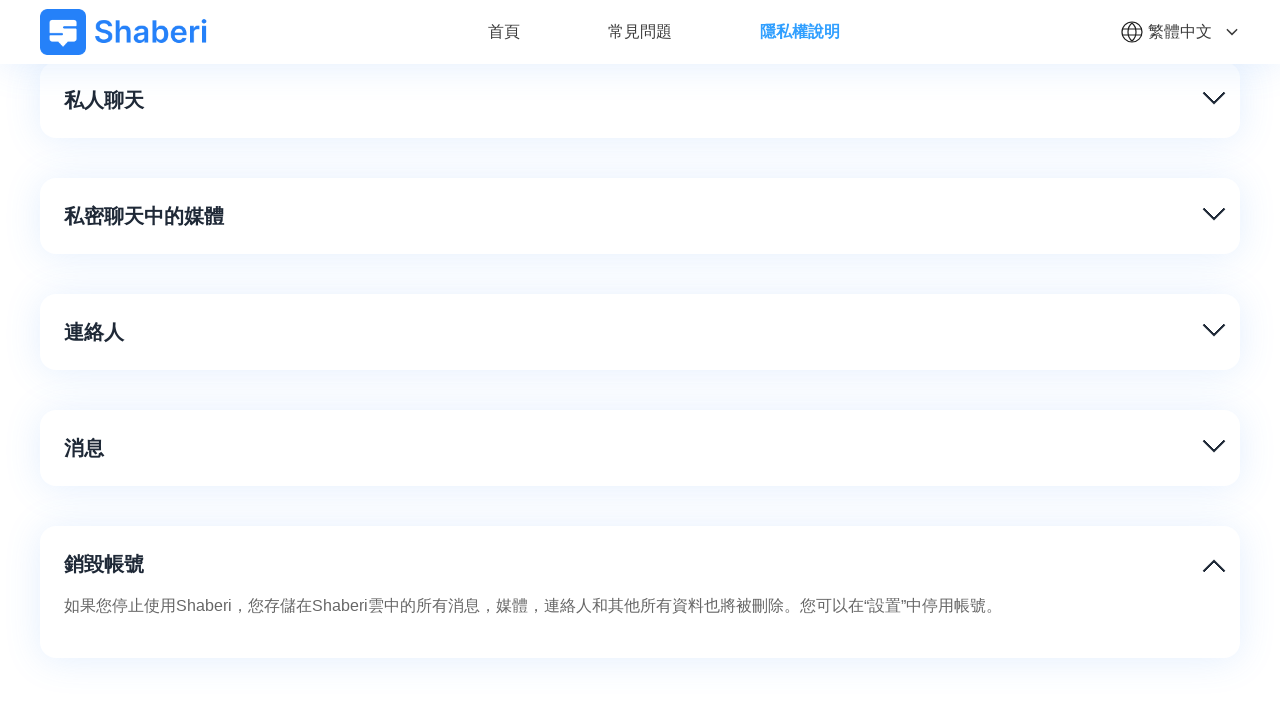

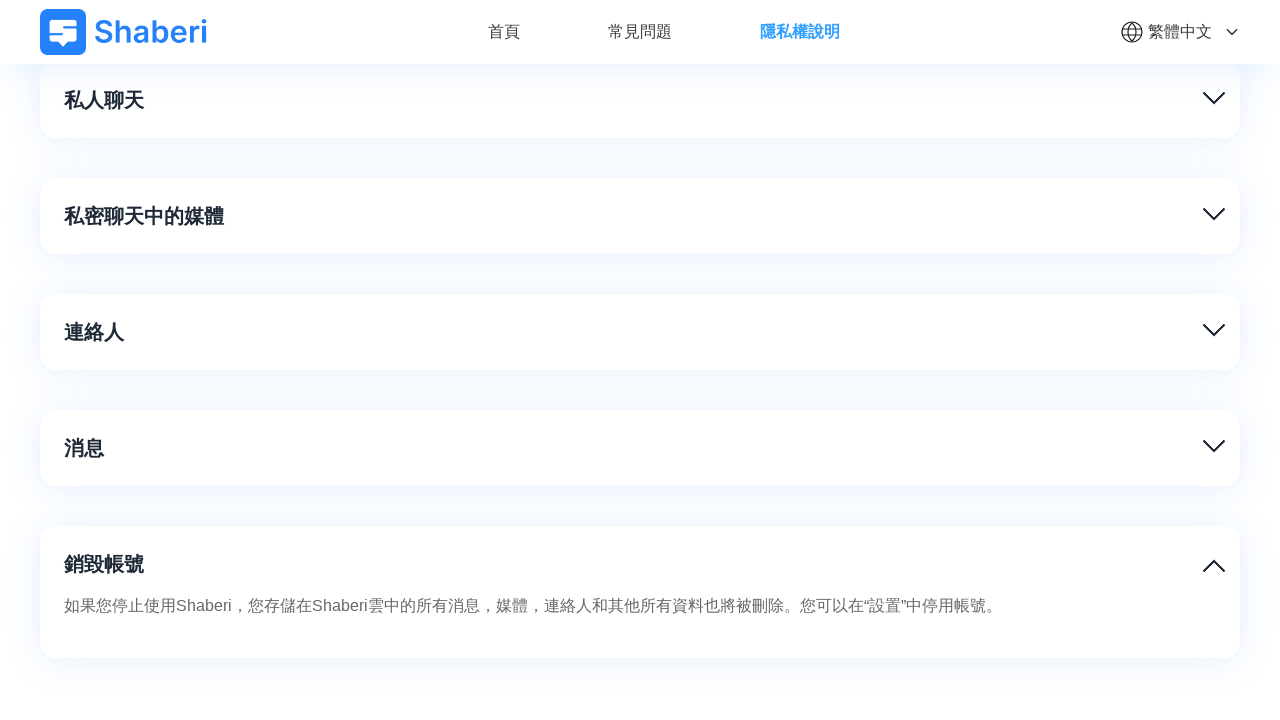